Tests dismissing a JavaScript confirm dialog and verifying the cancel result

Starting URL: https://the-internet.herokuapp.com/javascript_alerts

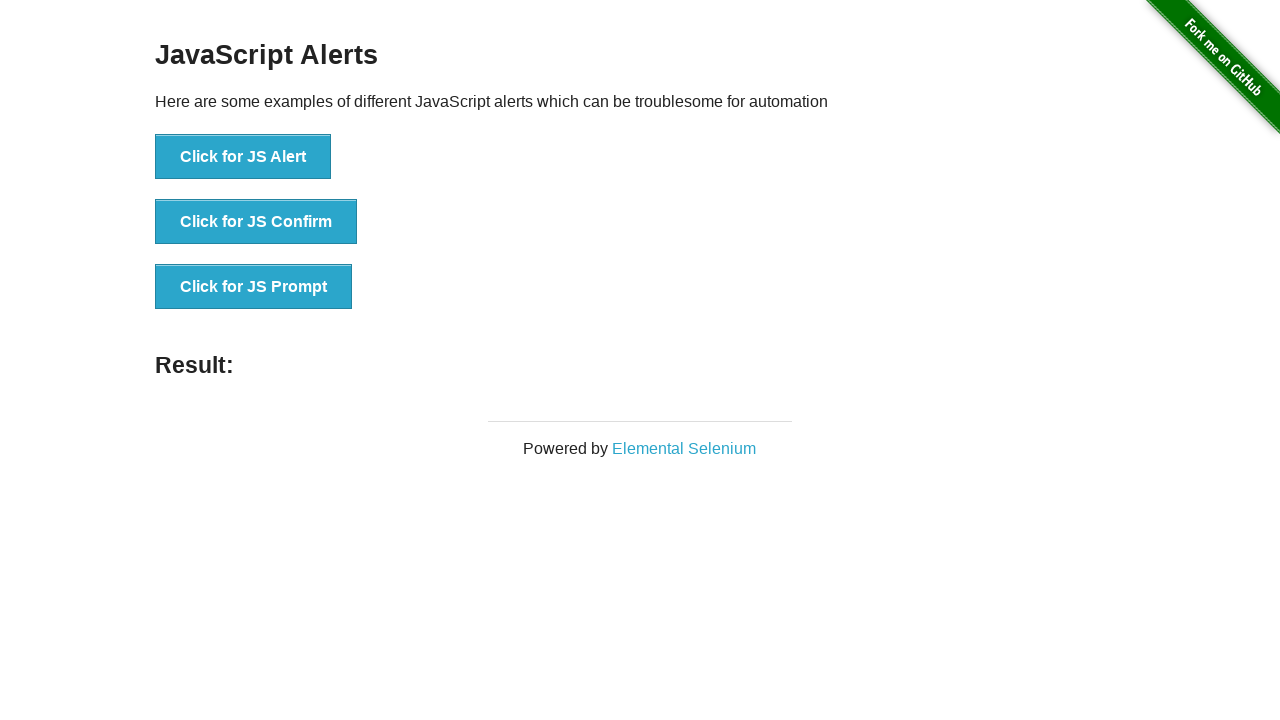

Set up dialog handler to dismiss JavaScript dialogs
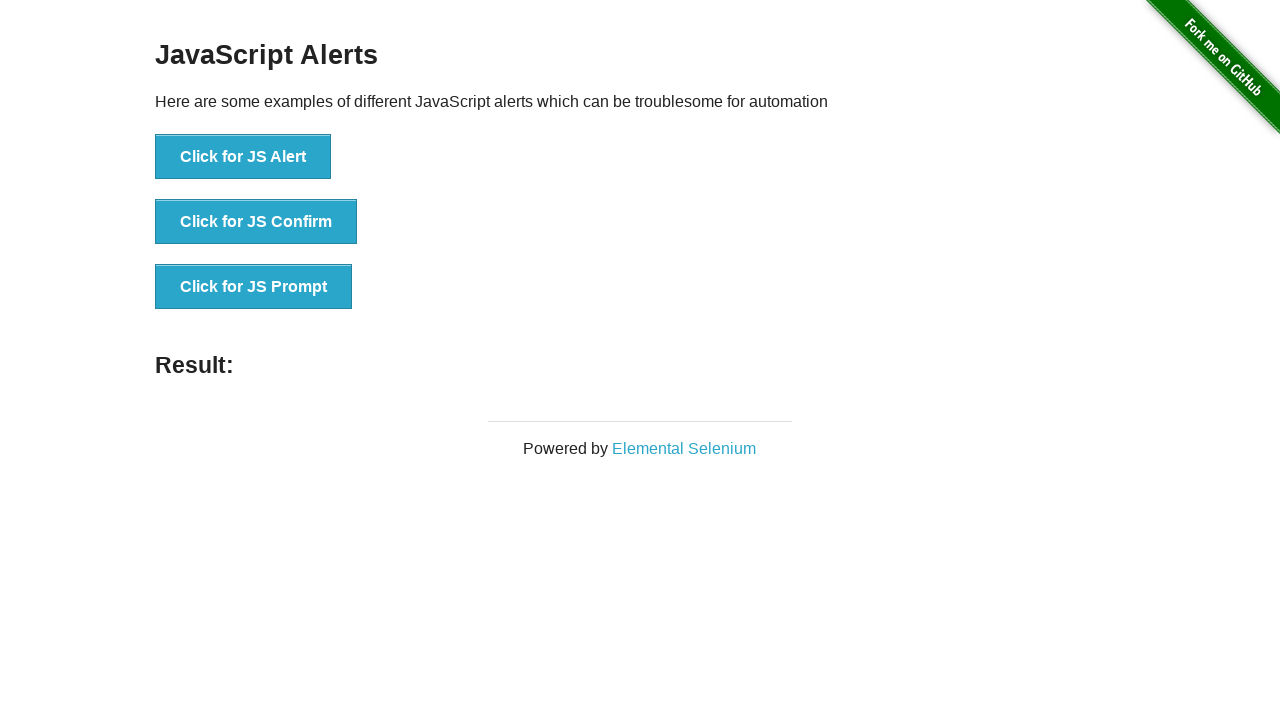

Clicked button to trigger JavaScript confirm dialog at (256, 222) on button[onclick='jsConfirm()']
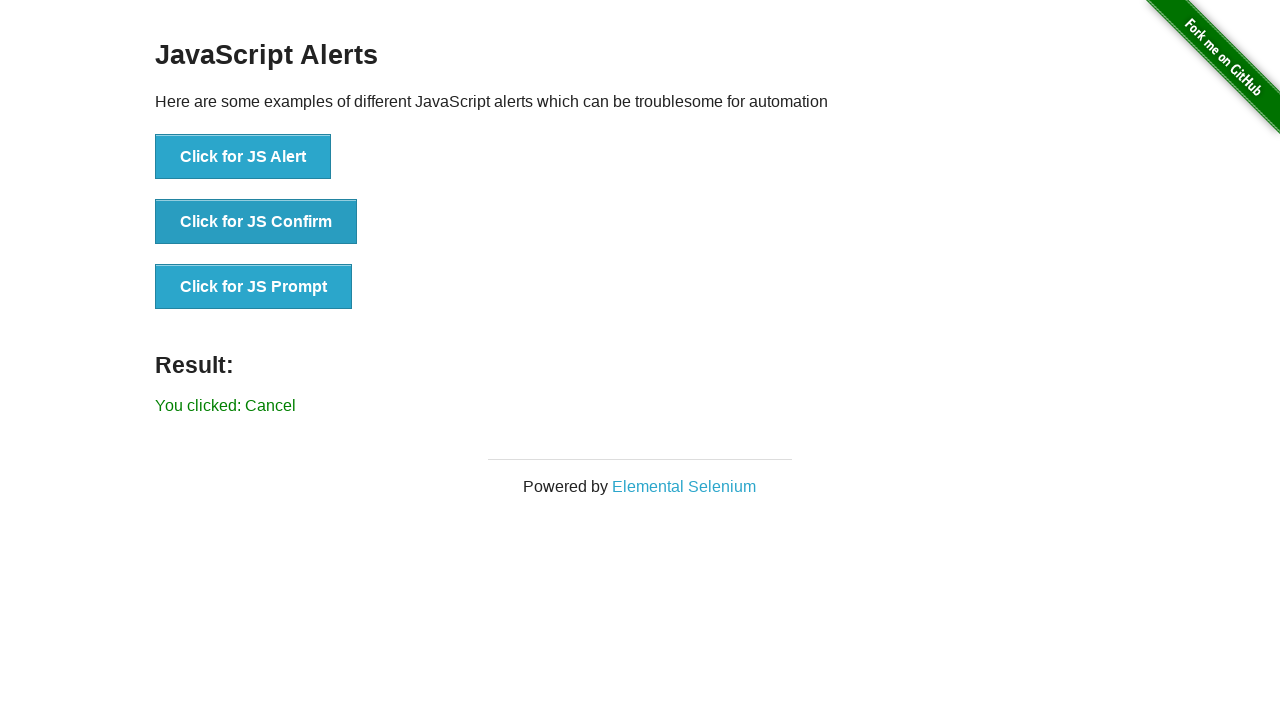

Verified that cancel result message appeared on page
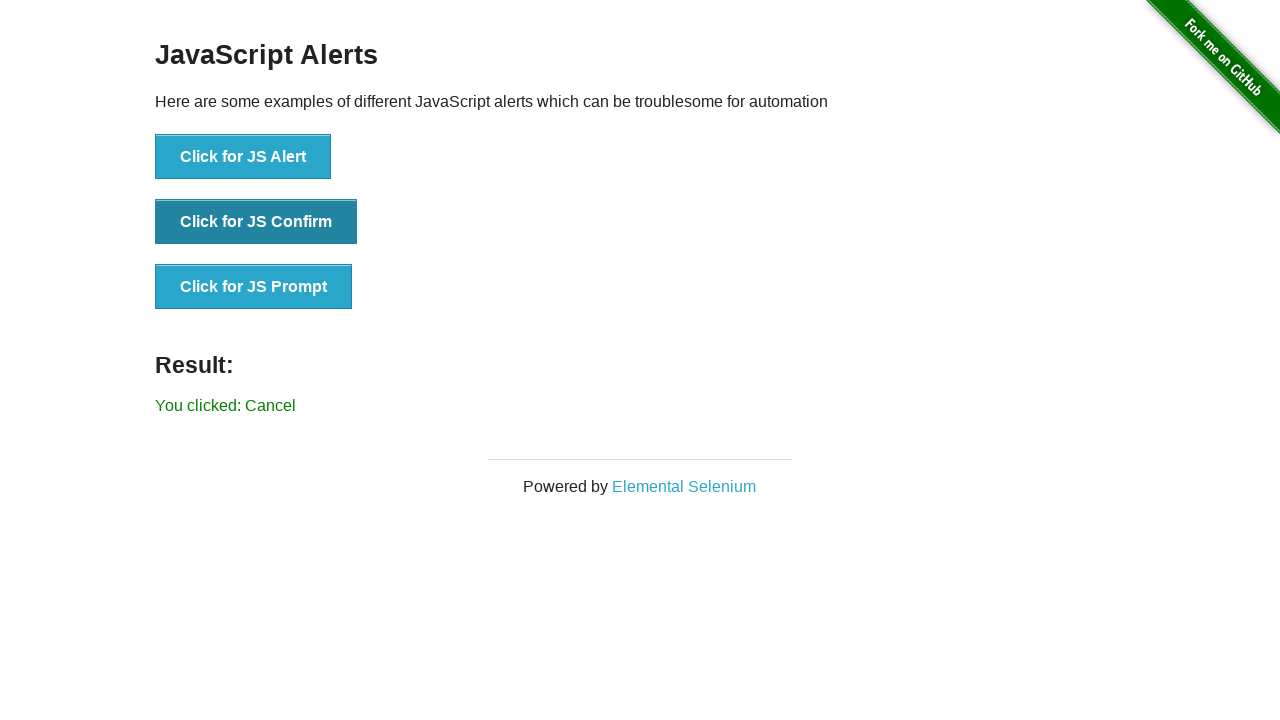

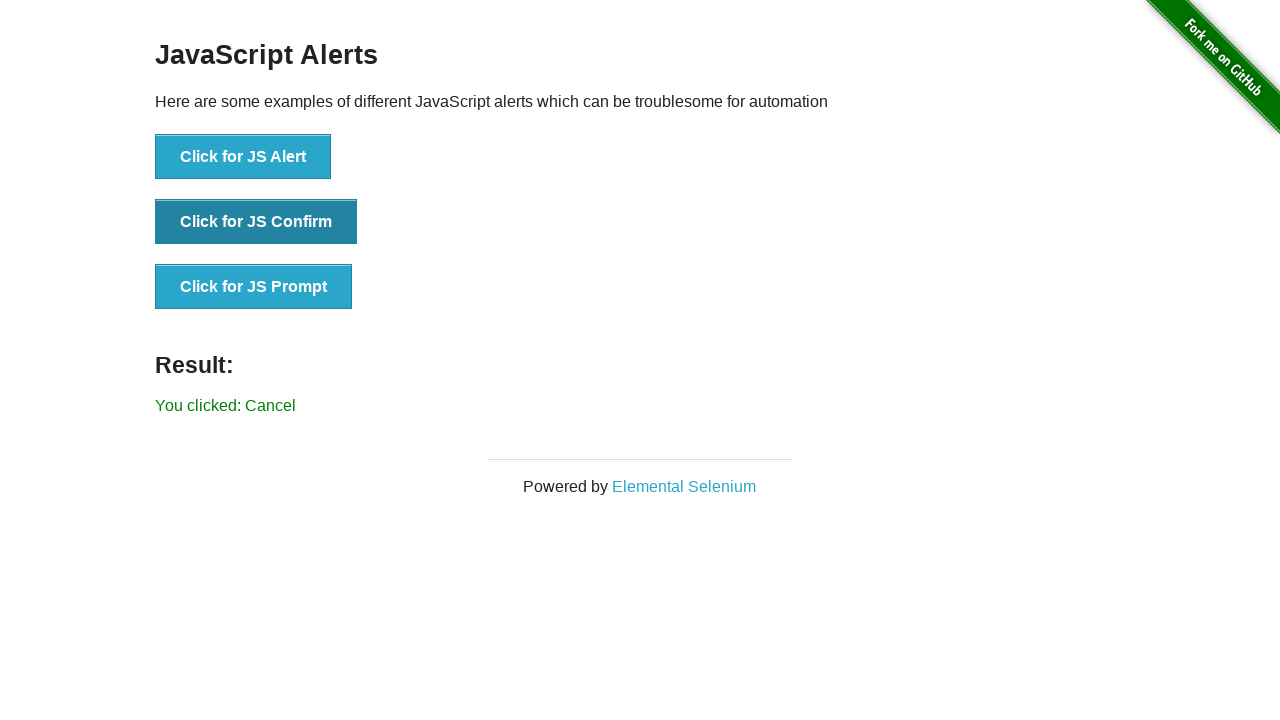